Tests double-click functionality on the DemoQA buttons page by navigating to Elements, then Buttons, and performing a double-click action

Starting URL: https://demoqa.com/

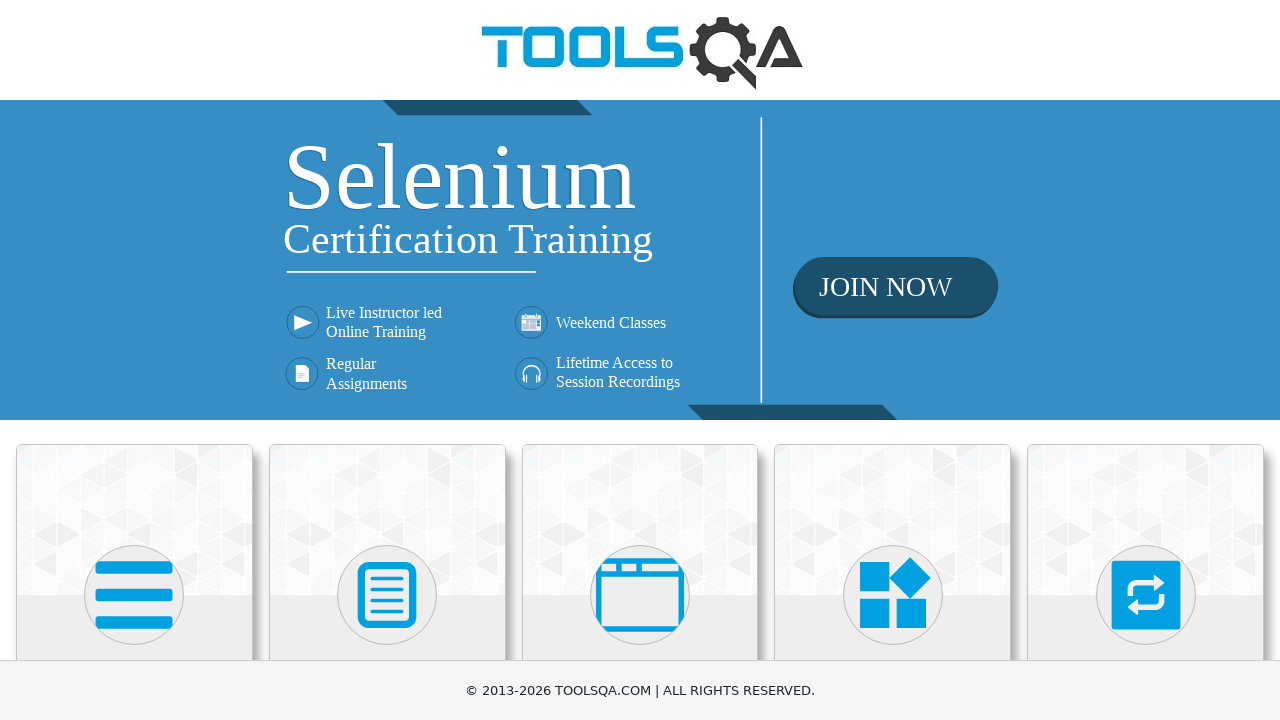

Clicked on Elements card to navigate to Elements section at (134, 360) on xpath=//h5[text()='Elements']
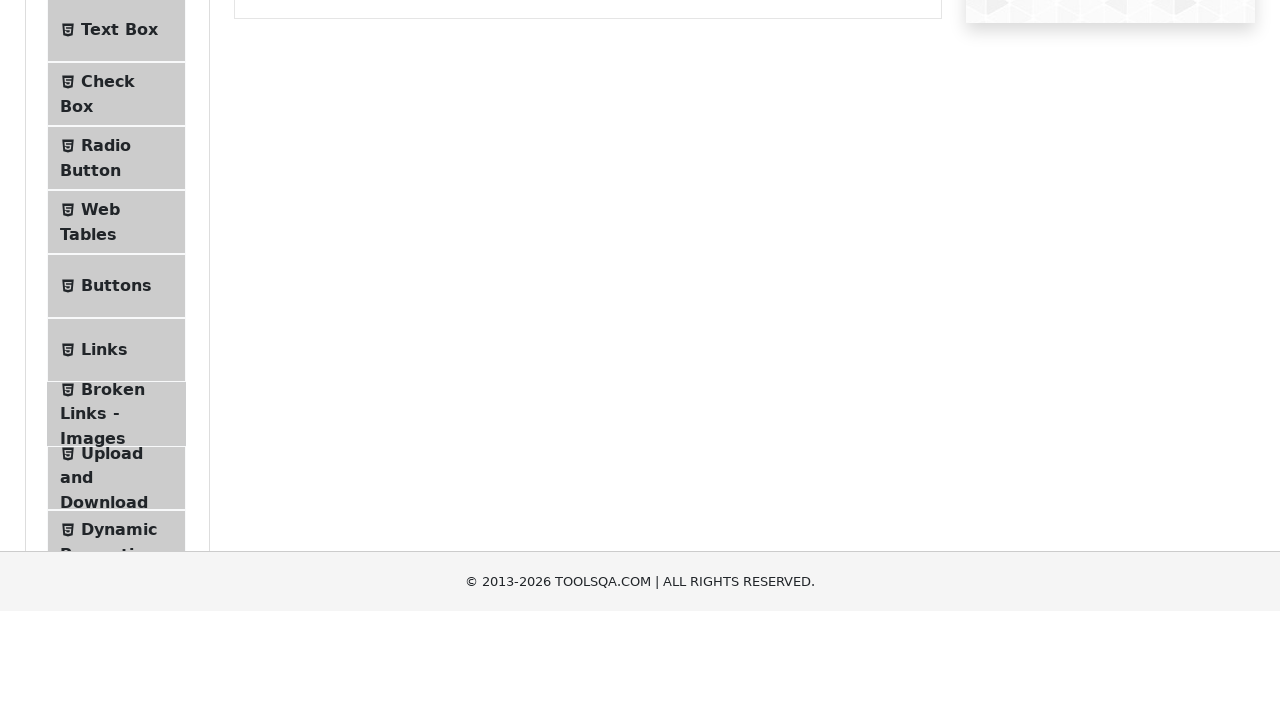

Clicked on Buttons menu item to navigate to Buttons page at (116, 517) on xpath=//span[@class='text' and text()='Buttons']
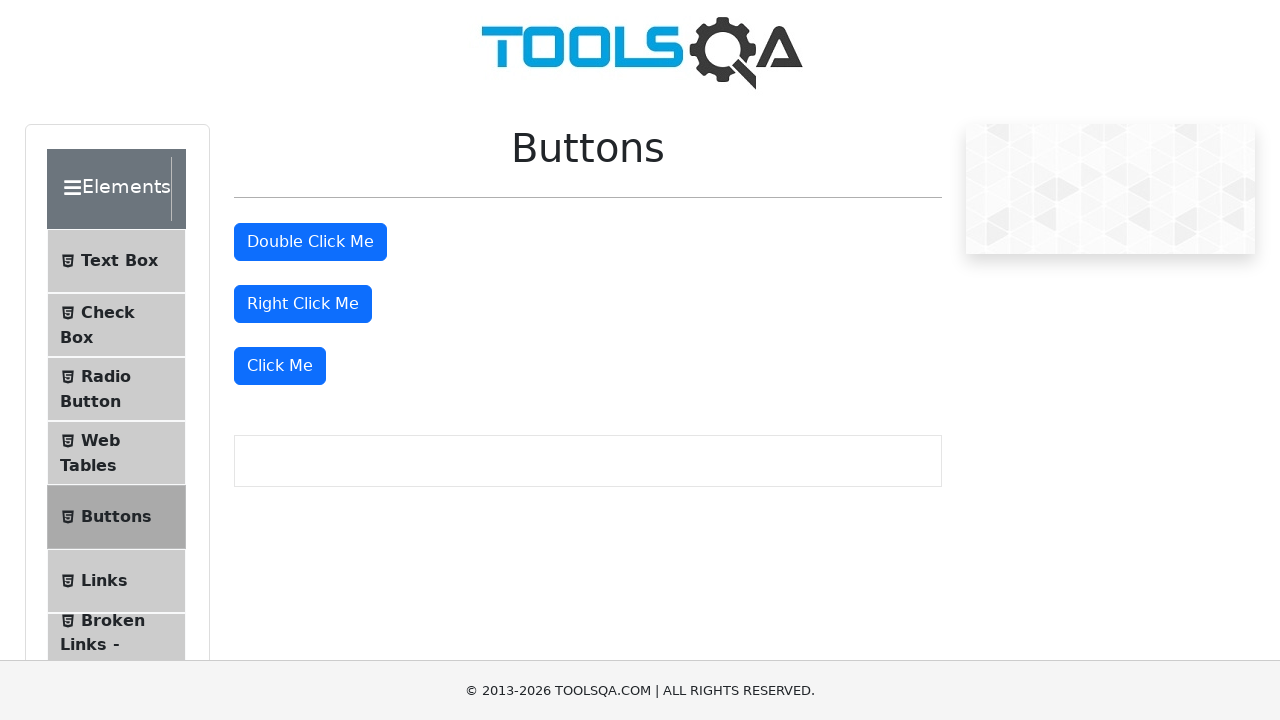

Performed double-click action on the double click button at (310, 242) on #doubleClickBtn
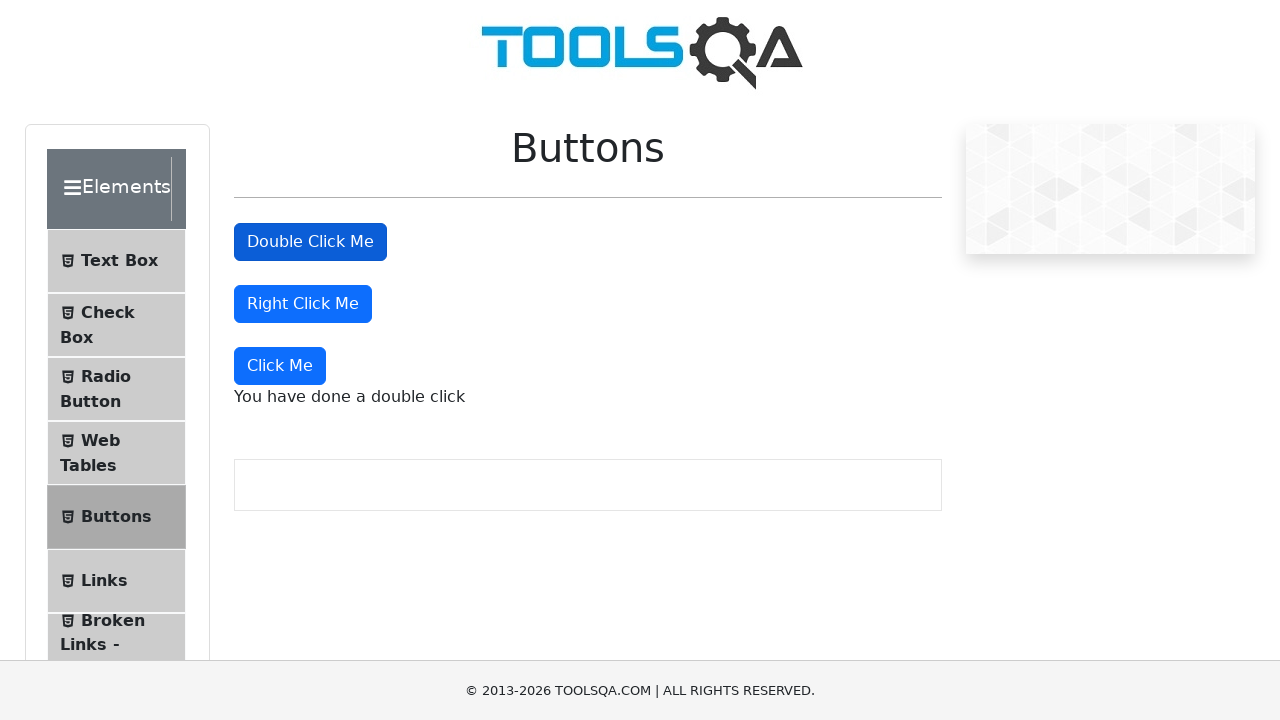

Verified that the double-click message appeared
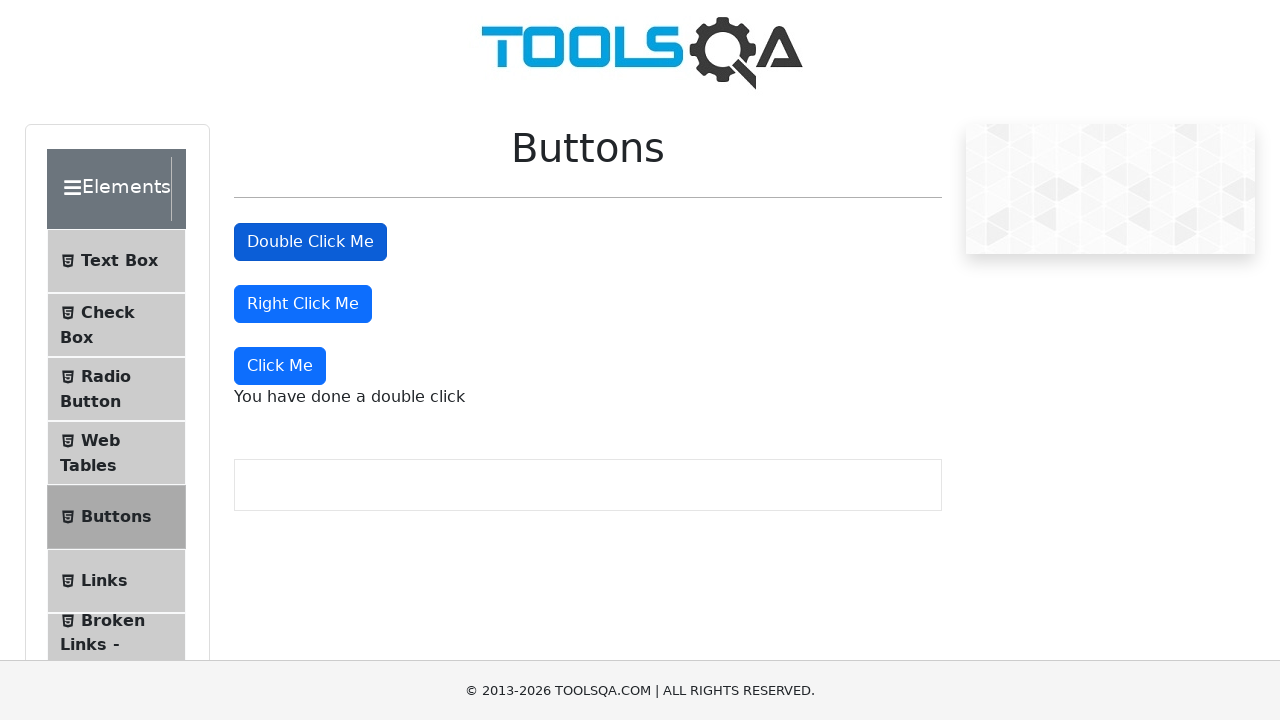

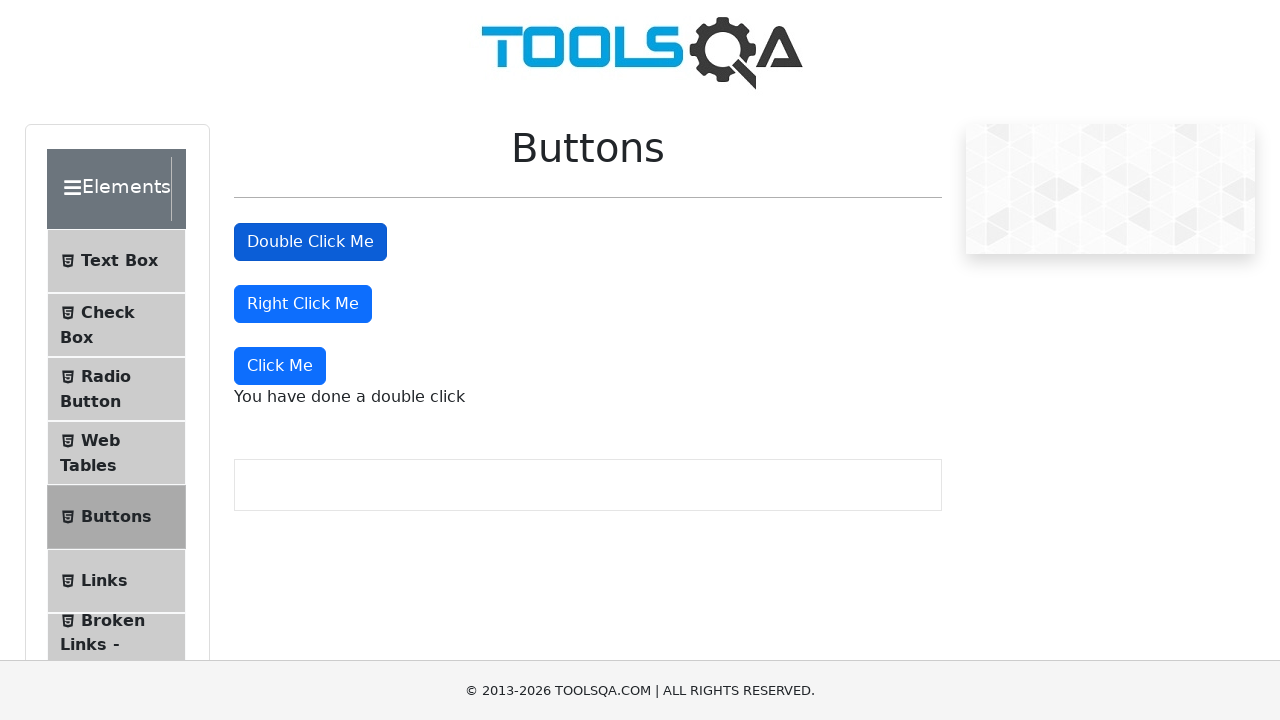